Tests JavaScript alert handling by clicking on JS Confirm button, dismissing the confirm dialog, then clicking on JS Prompt button, entering text, and accepting the prompt.

Starting URL: http://the-internet.herokuapp.com/javascript_alerts

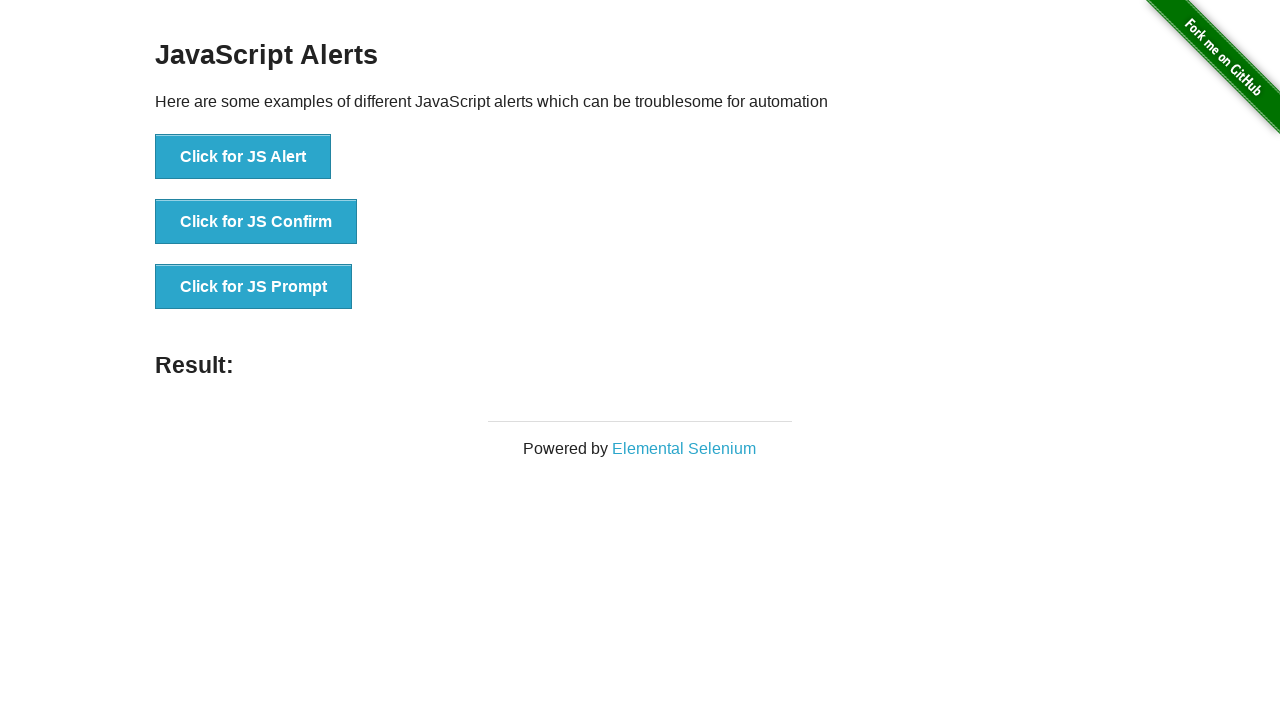

Clicked JS Confirm button at (256, 222) on button[onclick='jsConfirm()']
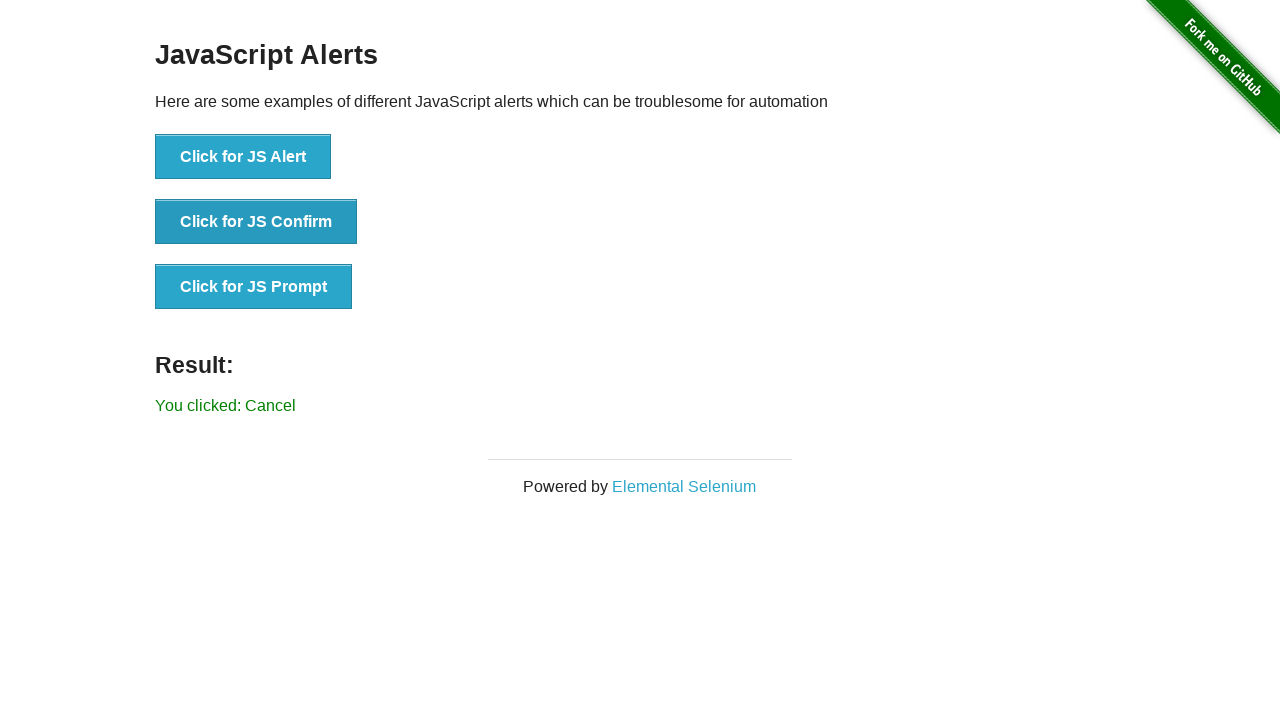

Registered dialog handler to dismiss confirm dialog
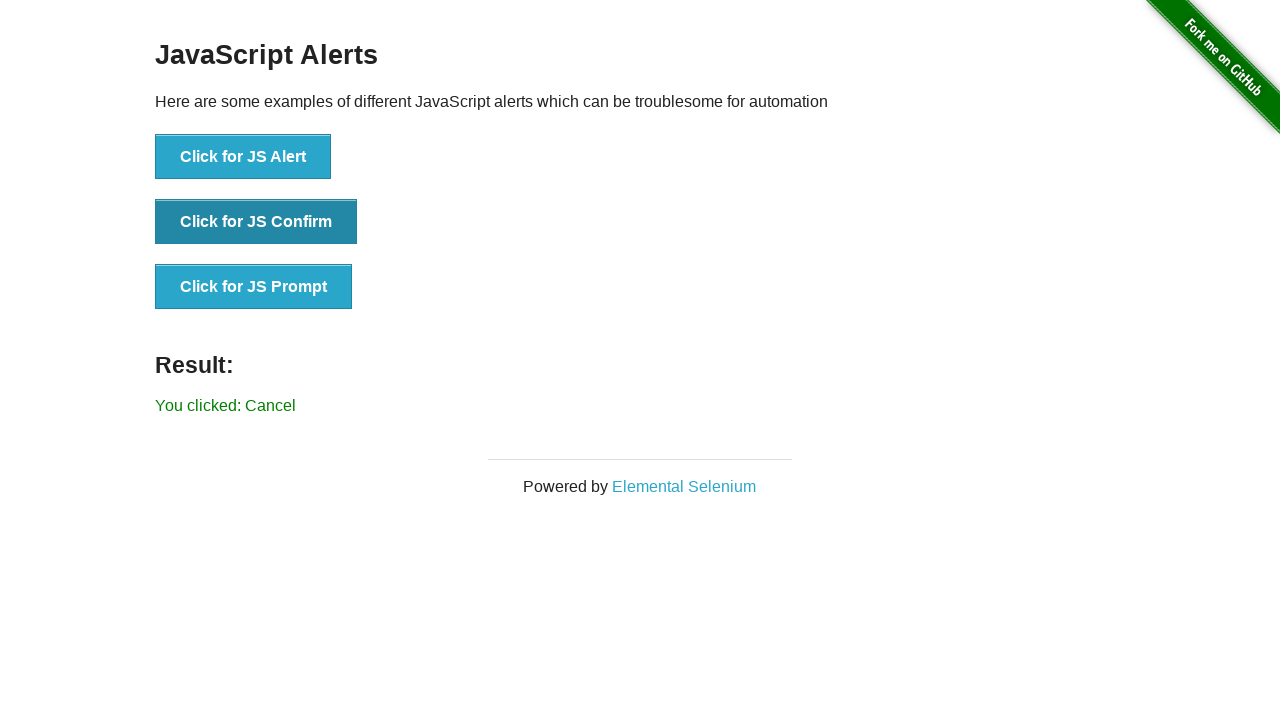

Waited for confirm dialog to be dismissed
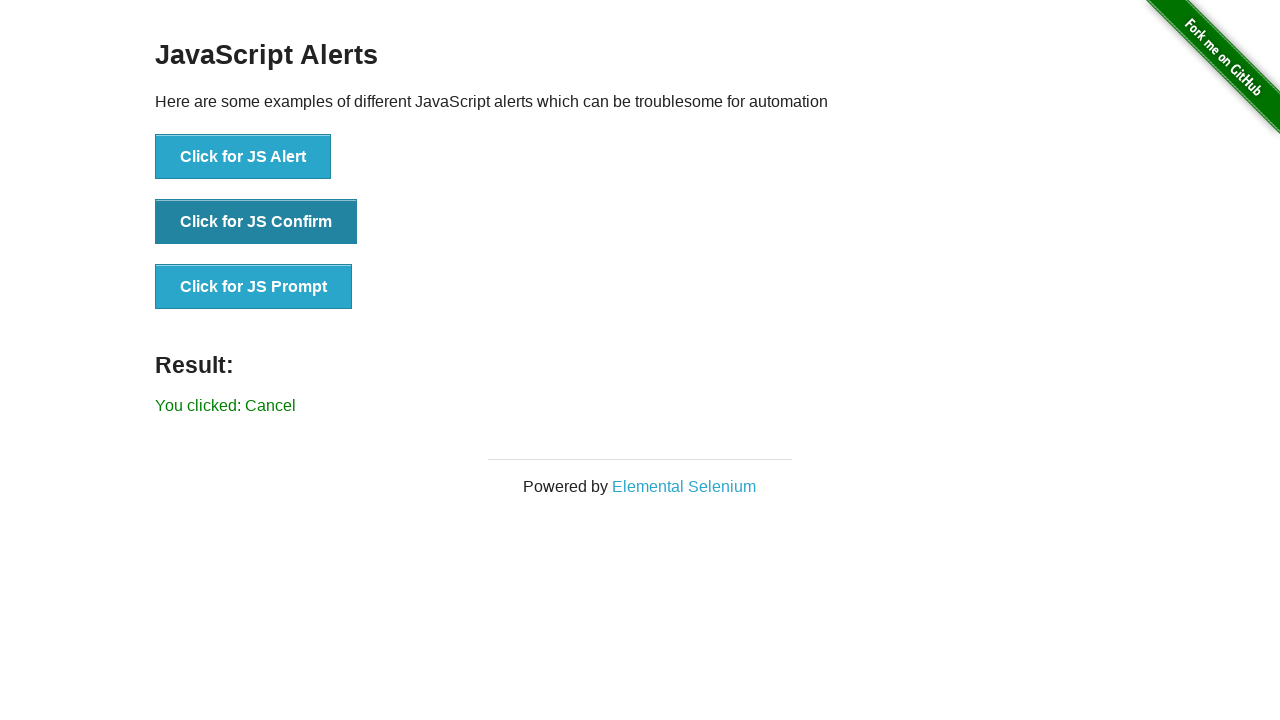

Clicked JS Prompt button at (254, 287) on button[onclick='jsPrompt()']
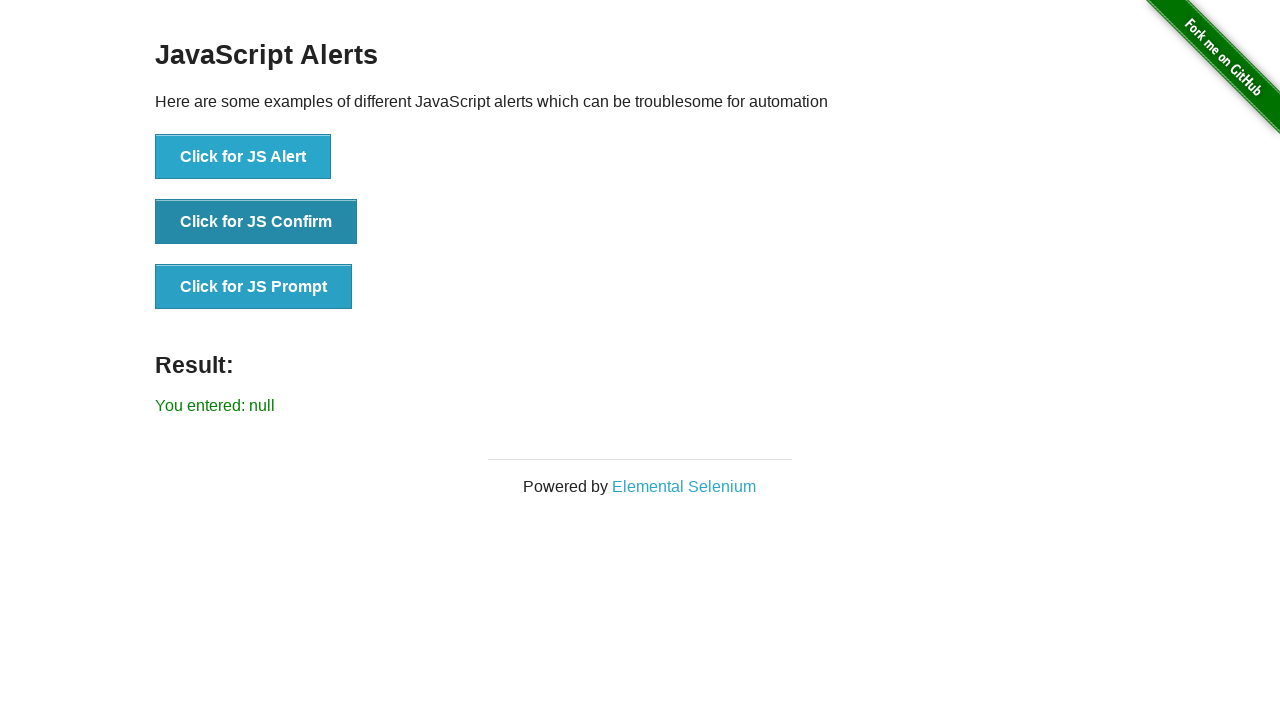

Registered dialog handler to accept prompt with 'Marco Rodriguez'
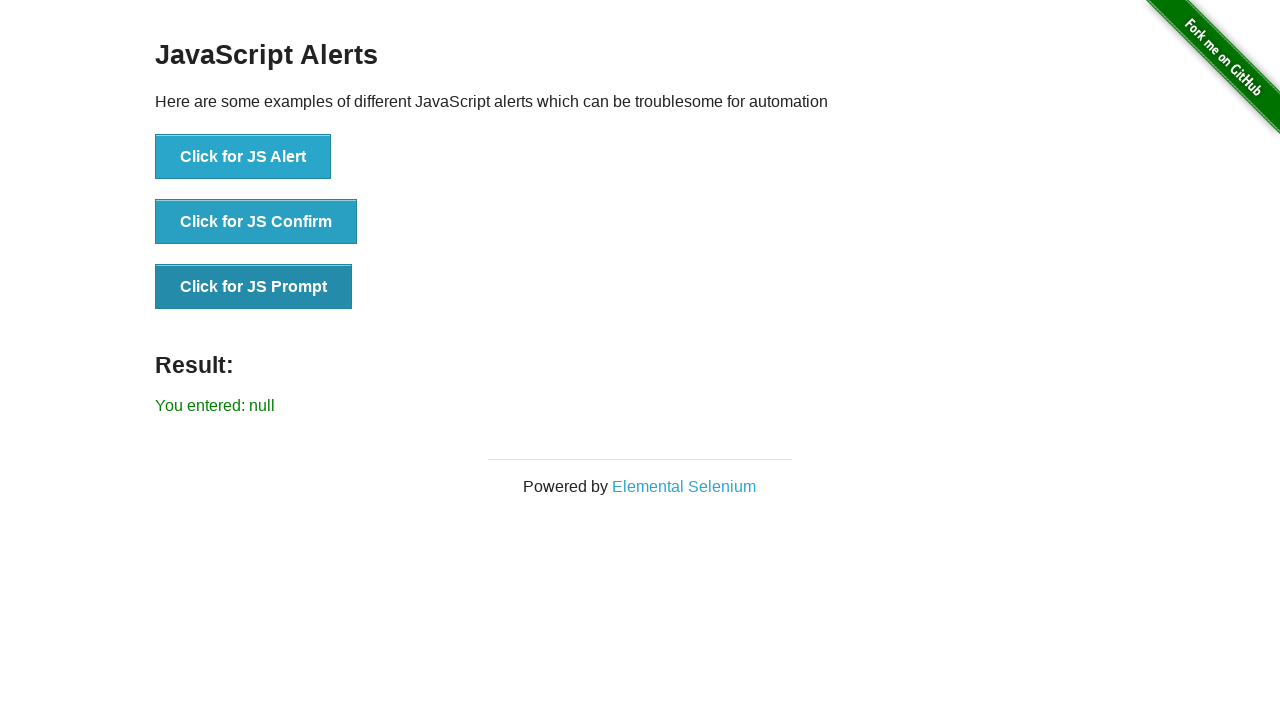

Waited for prompt dialog to be accepted
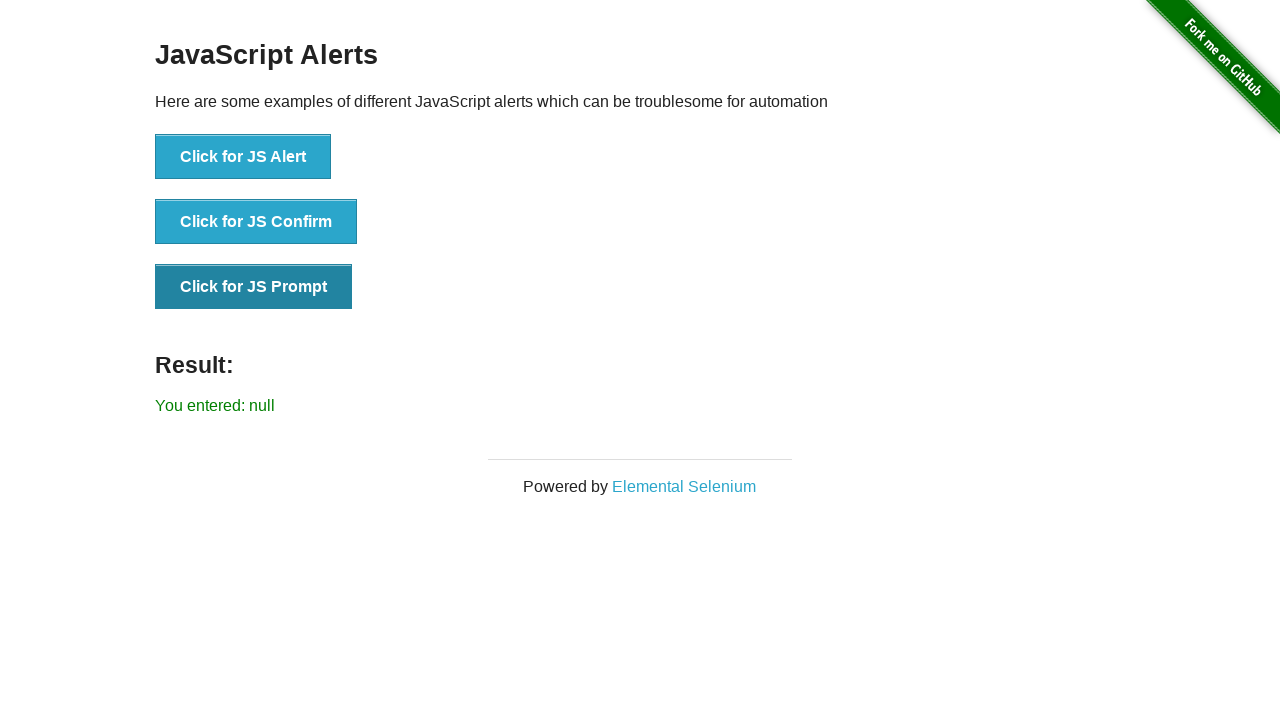

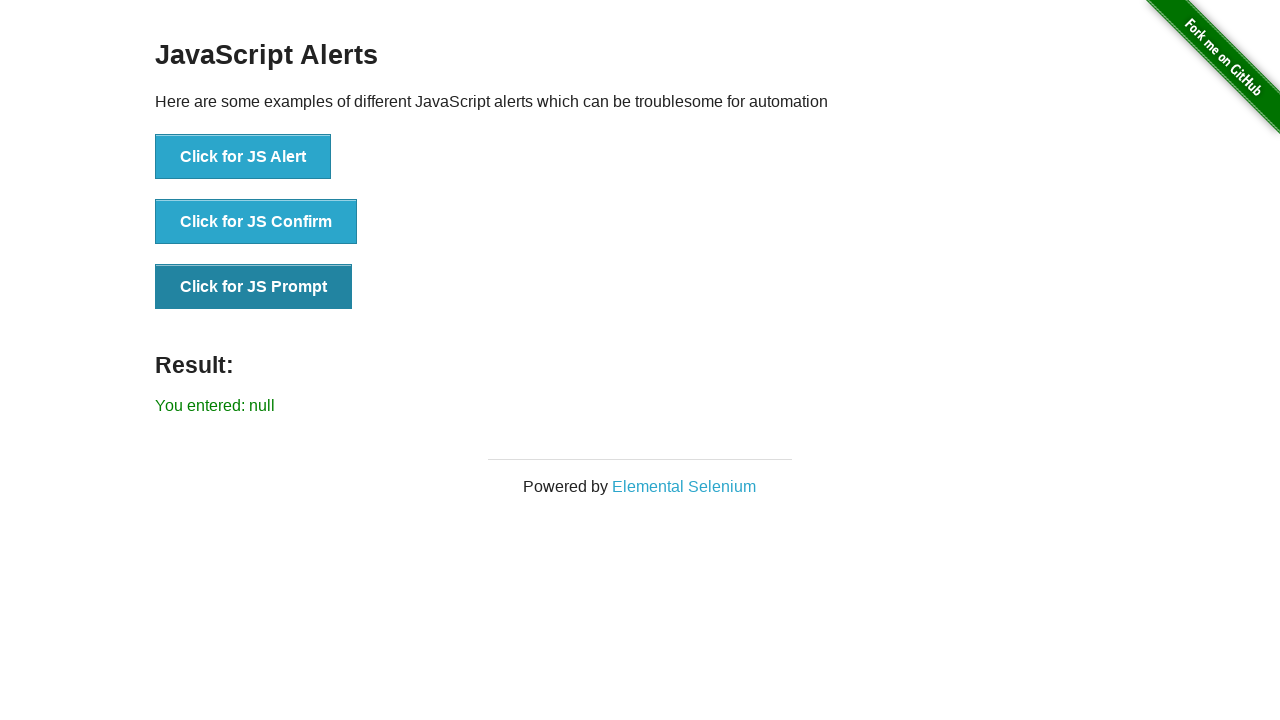